Tests the Links functionality on DemoQA Elements page by clicking various API call links (Created, No Content, Moved, Bad Request, etc.) and verifying the response status codes.

Starting URL: https://demoqa.com

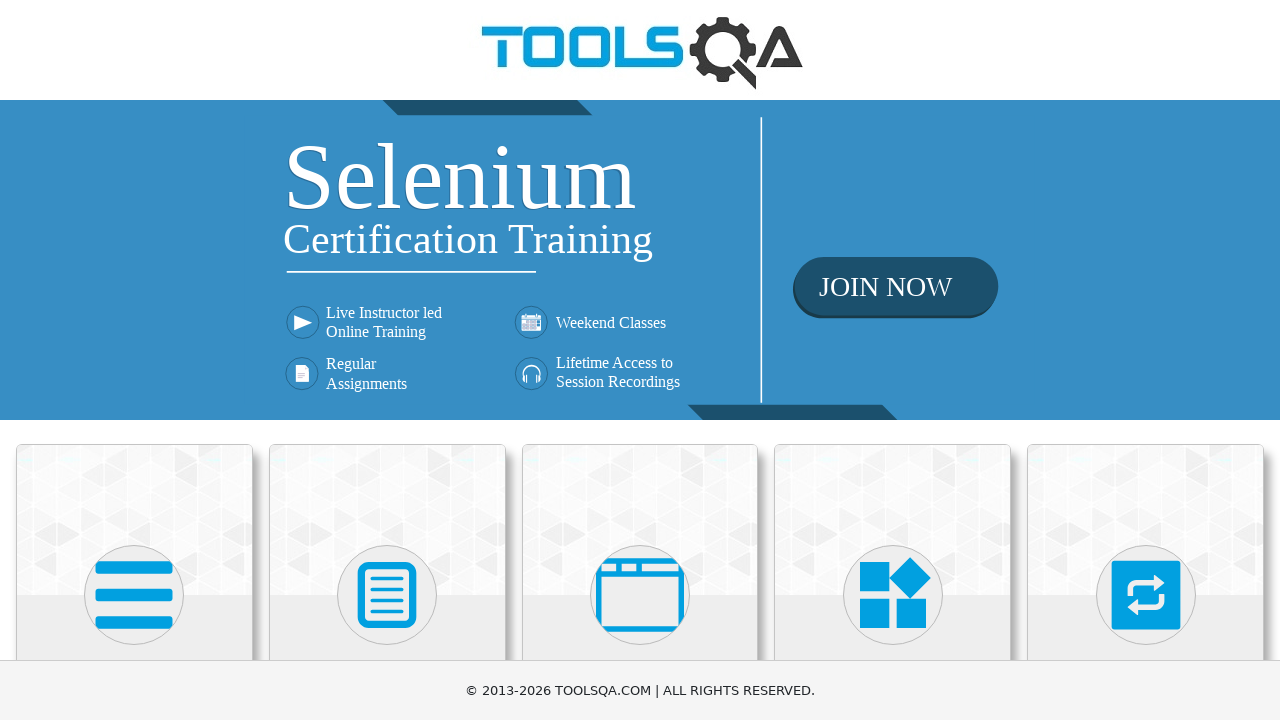

Clicked on Elements card at (134, 360) on text=Elements
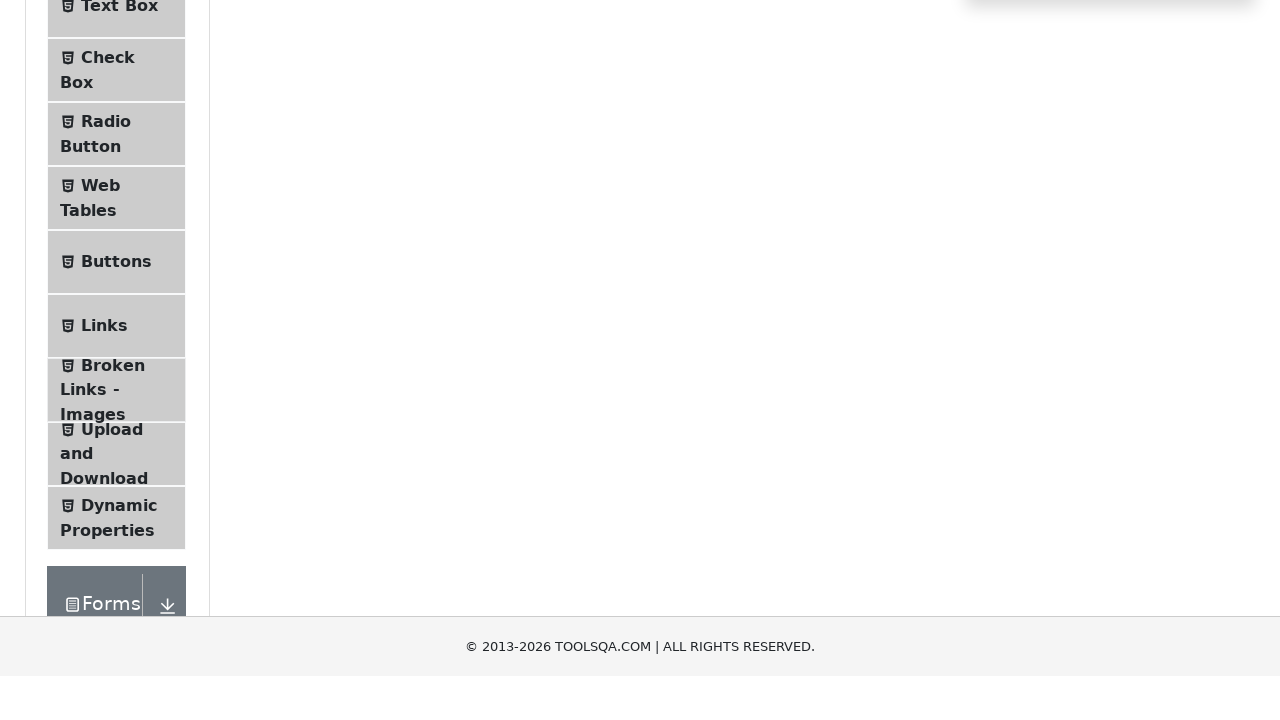

Scrolled Links menu item into view
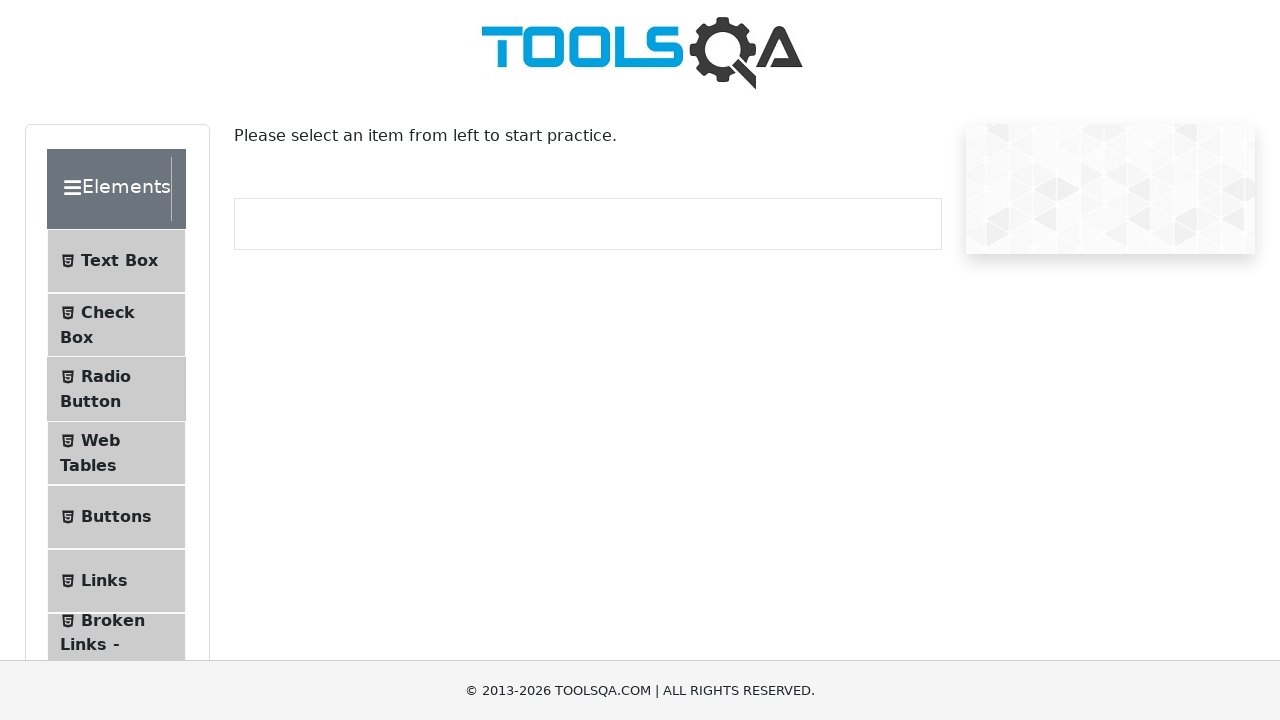

Clicked Links menu item at (104, 581) on span:has-text('Links')
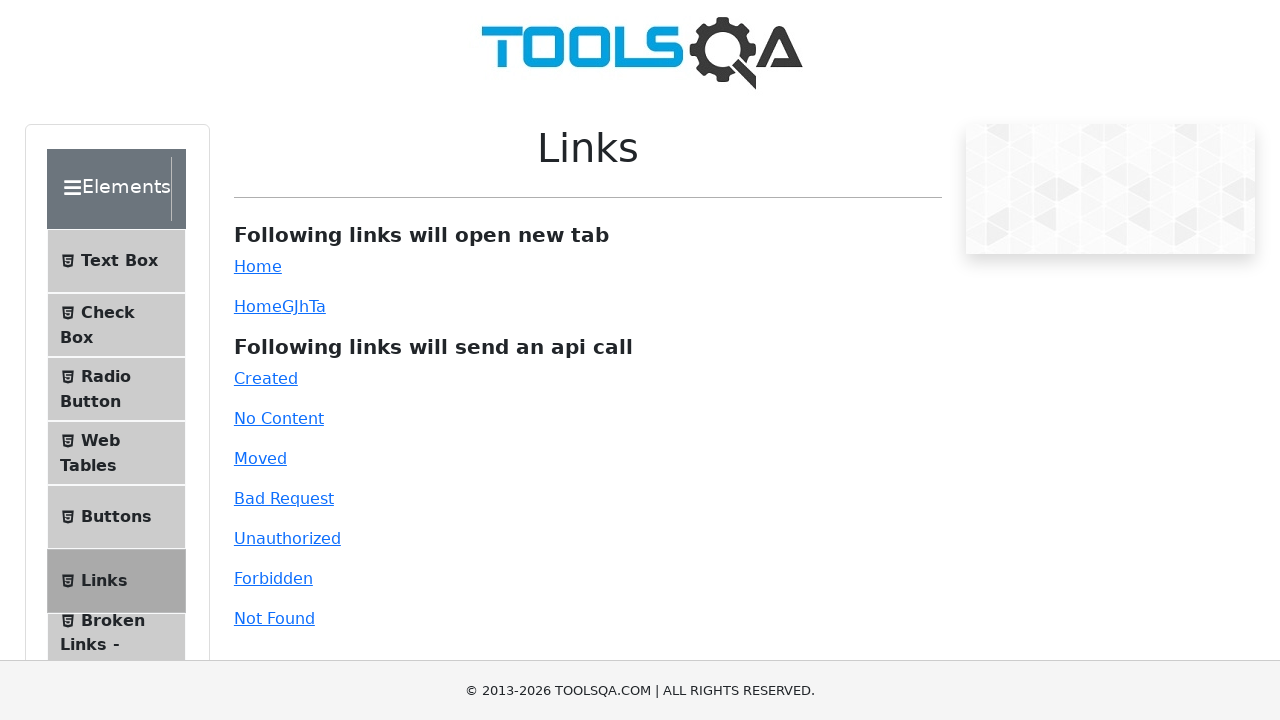

Clicked Created link at (266, 378) on #created
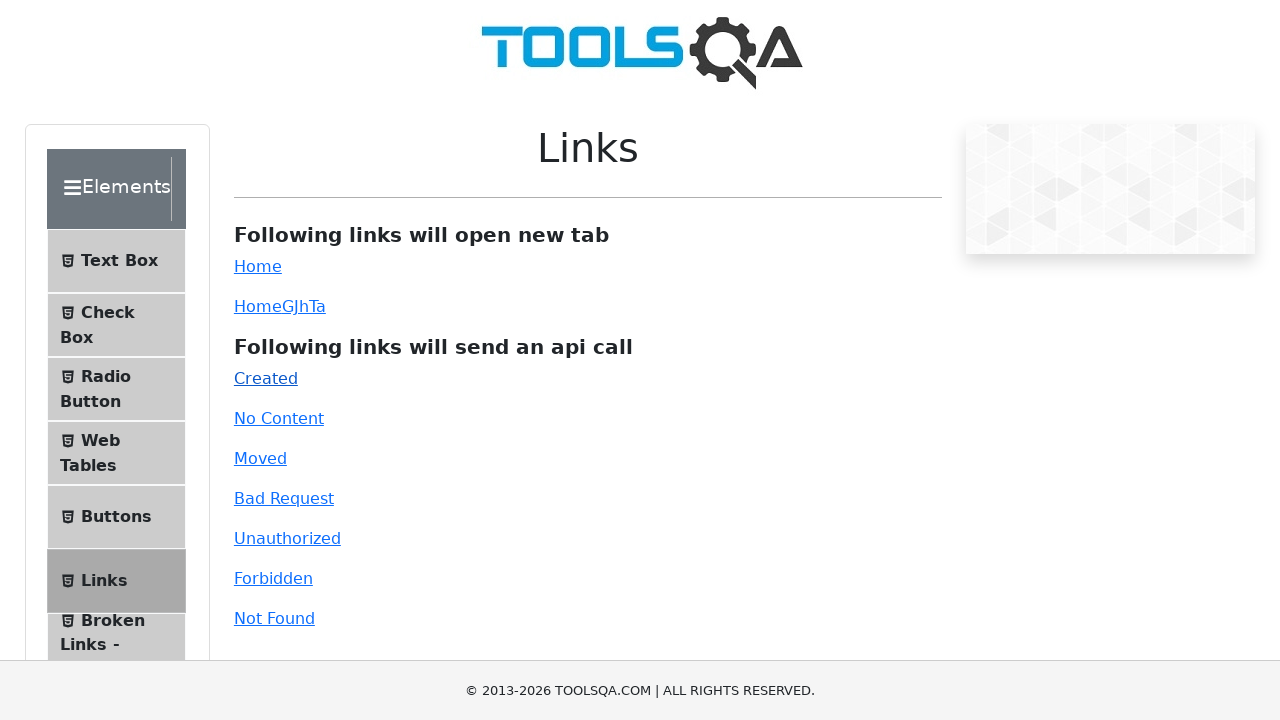

Verified 201 Created response status
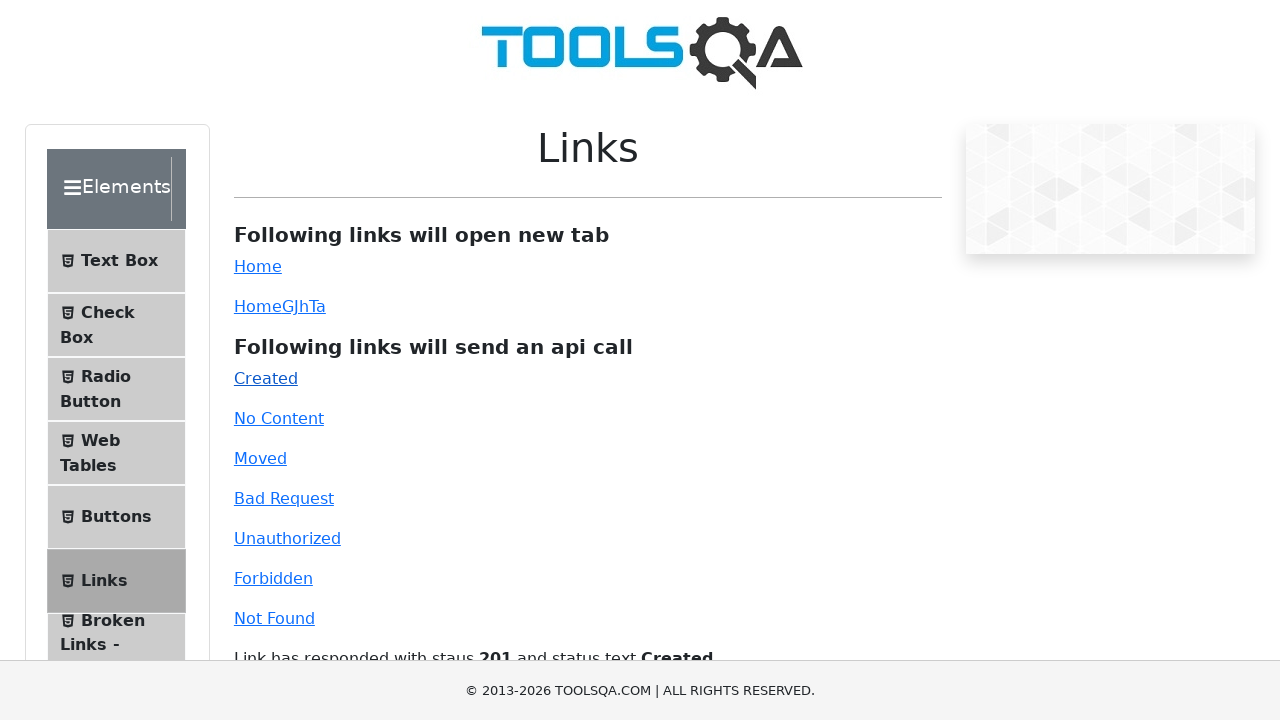

Clicked No Content link at (279, 418) on #no-content
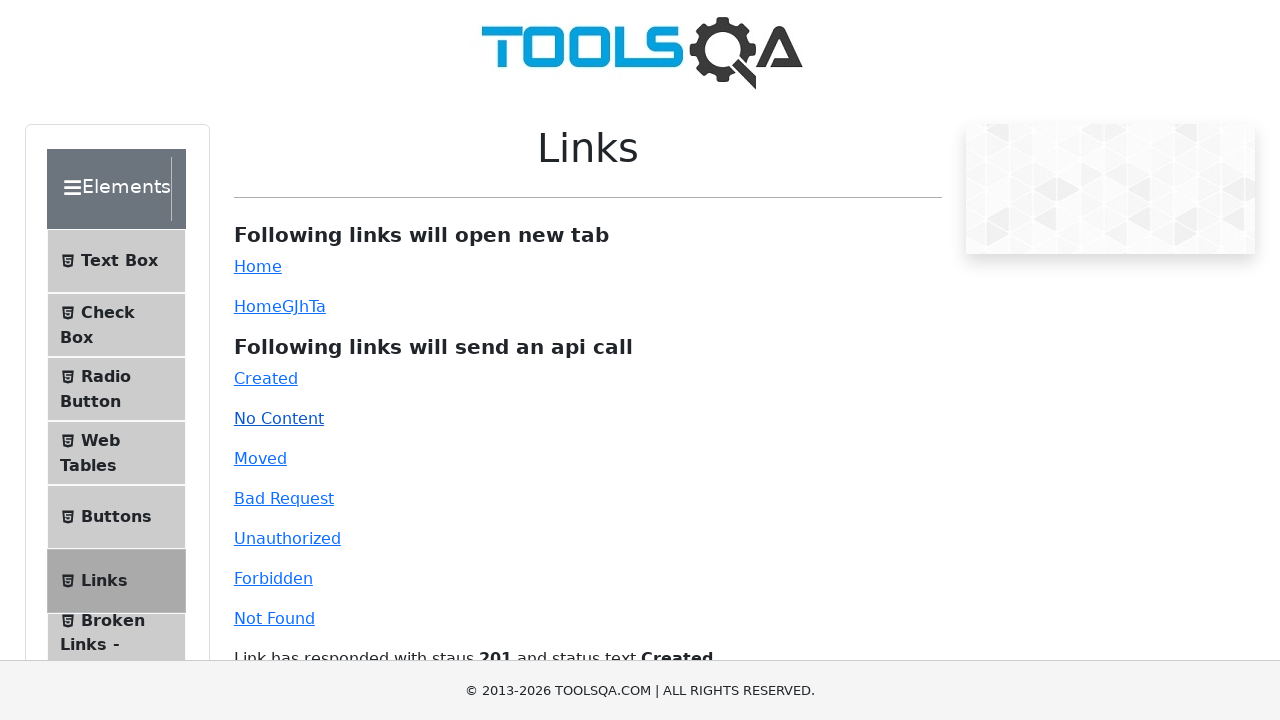

Verified 204 No Content response status
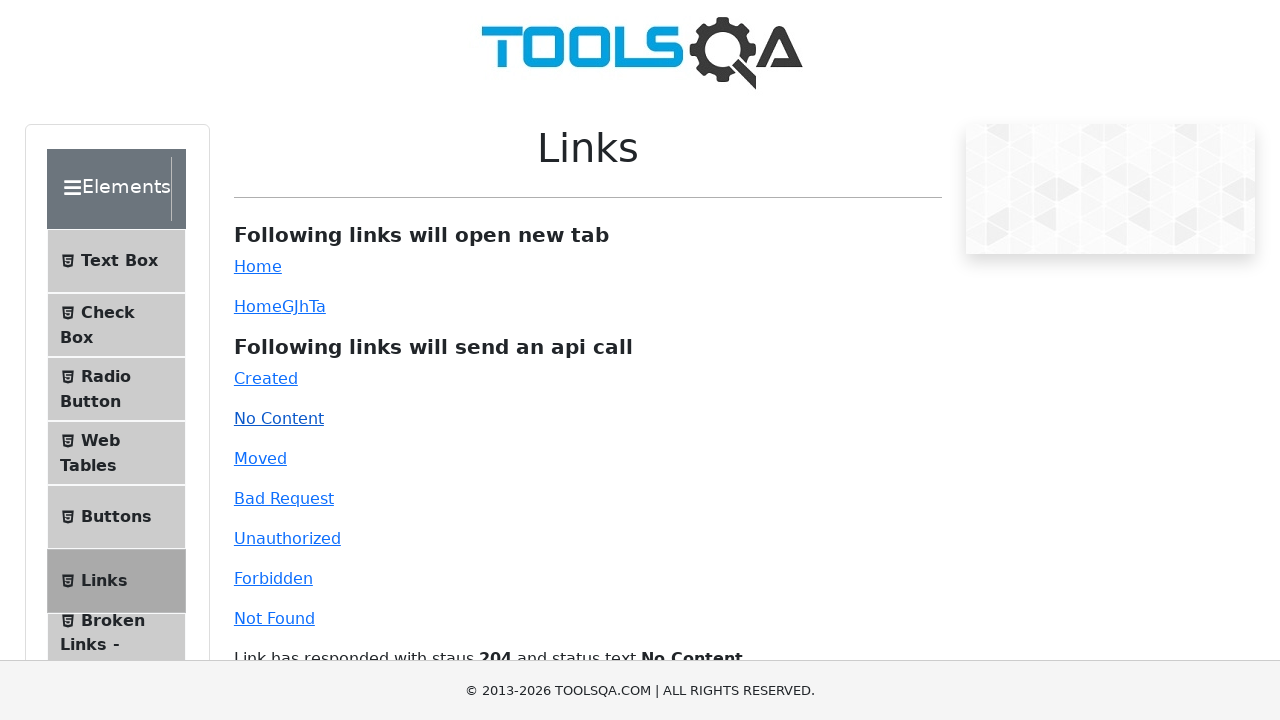

Clicked Moved link at (260, 458) on #moved
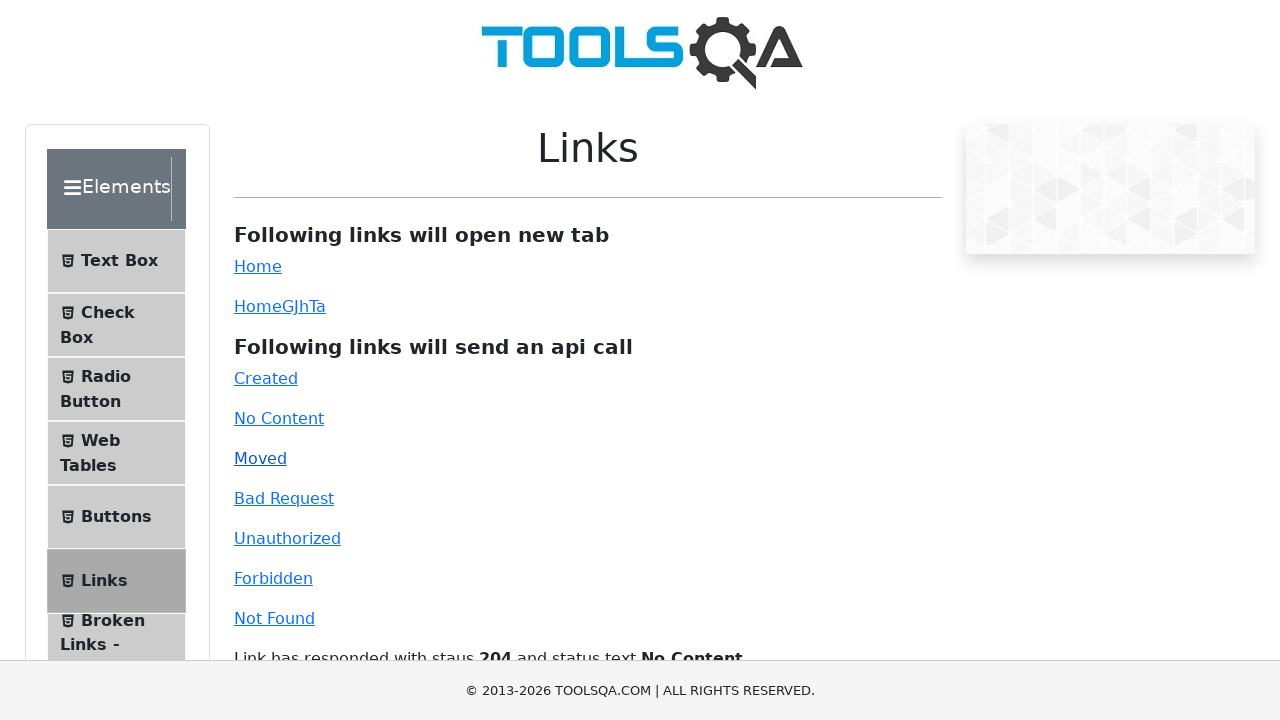

Verified 301 Moved Permanently response status
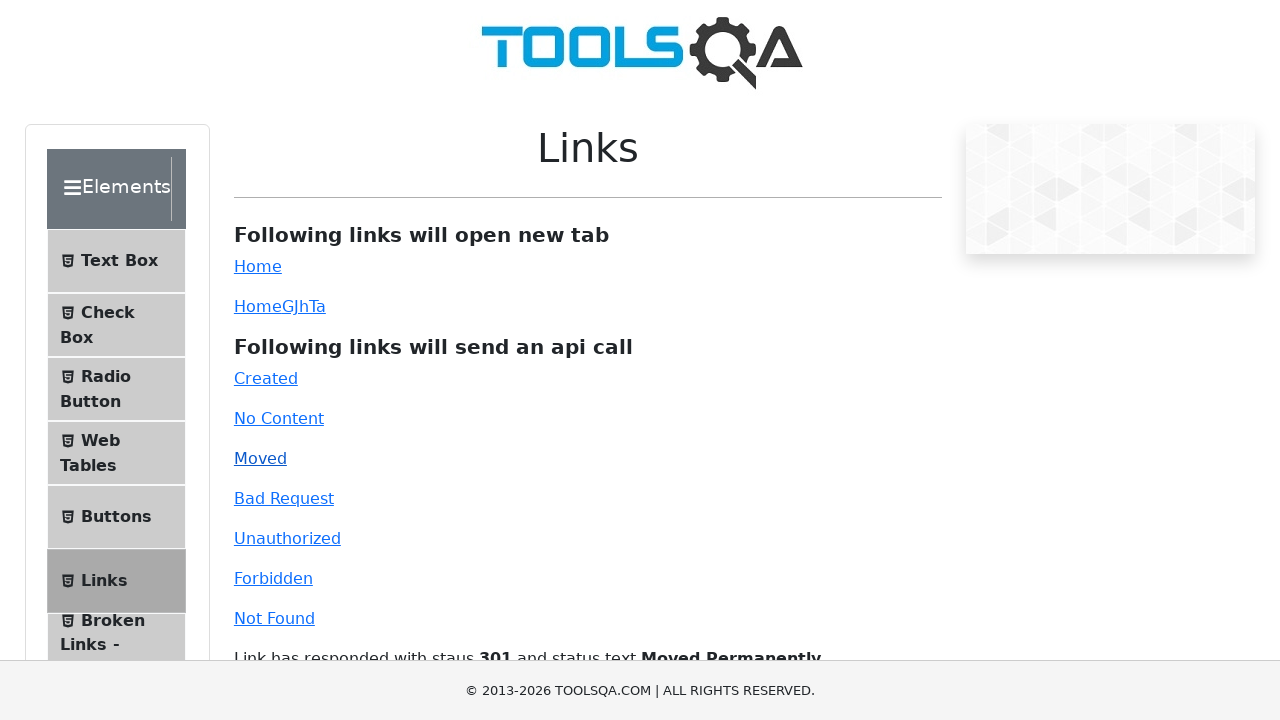

Clicked Bad Request link at (284, 498) on #bad-request
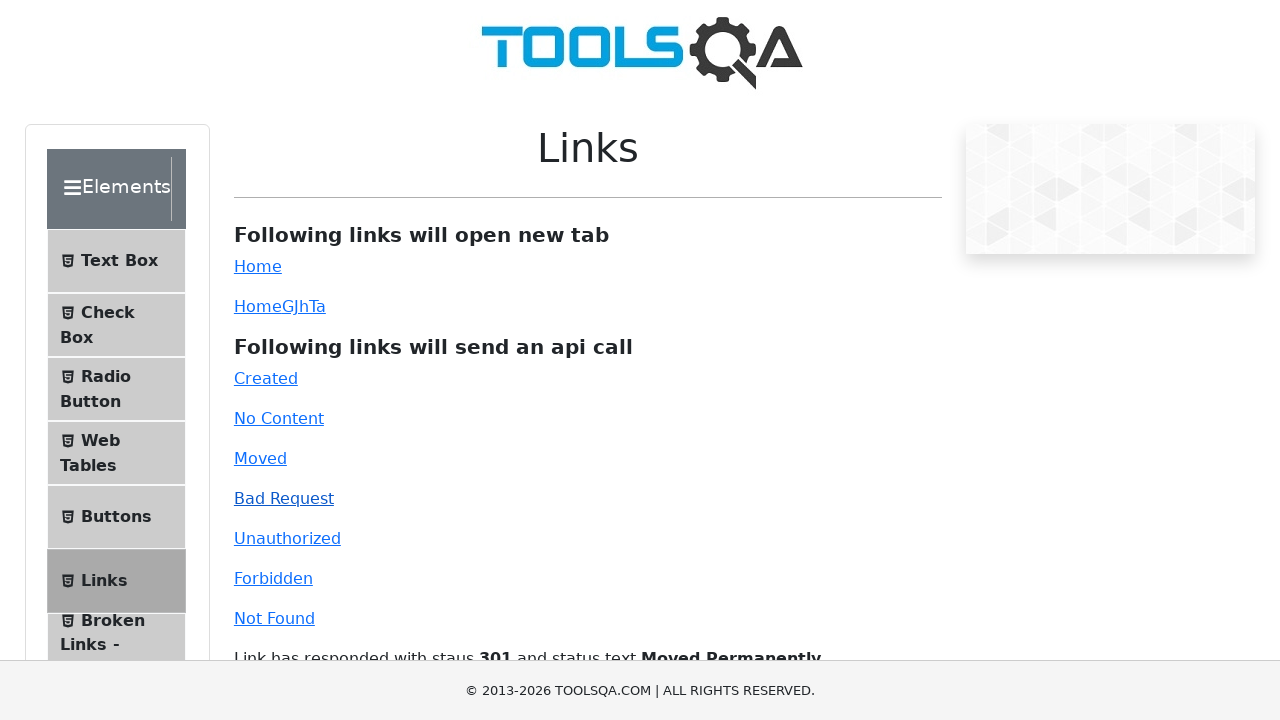

Verified 400 Bad Request response status
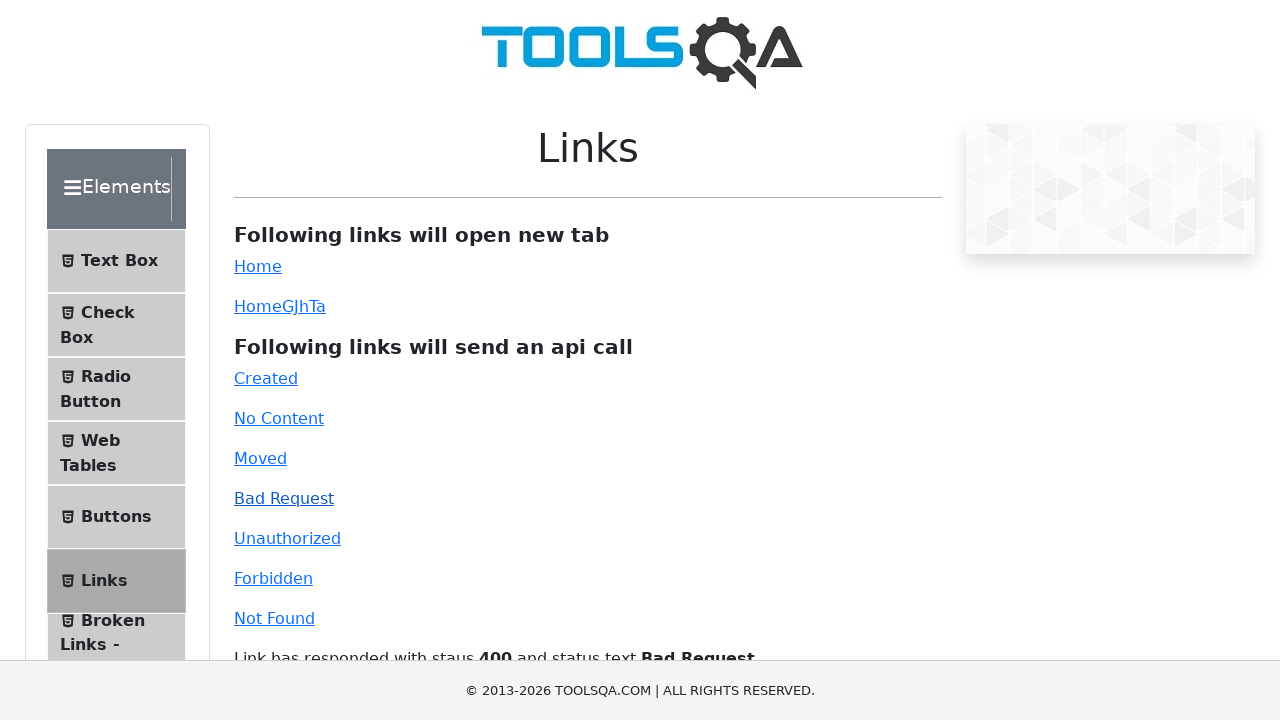

Clicked Unauthorized link at (287, 538) on #unauthorized
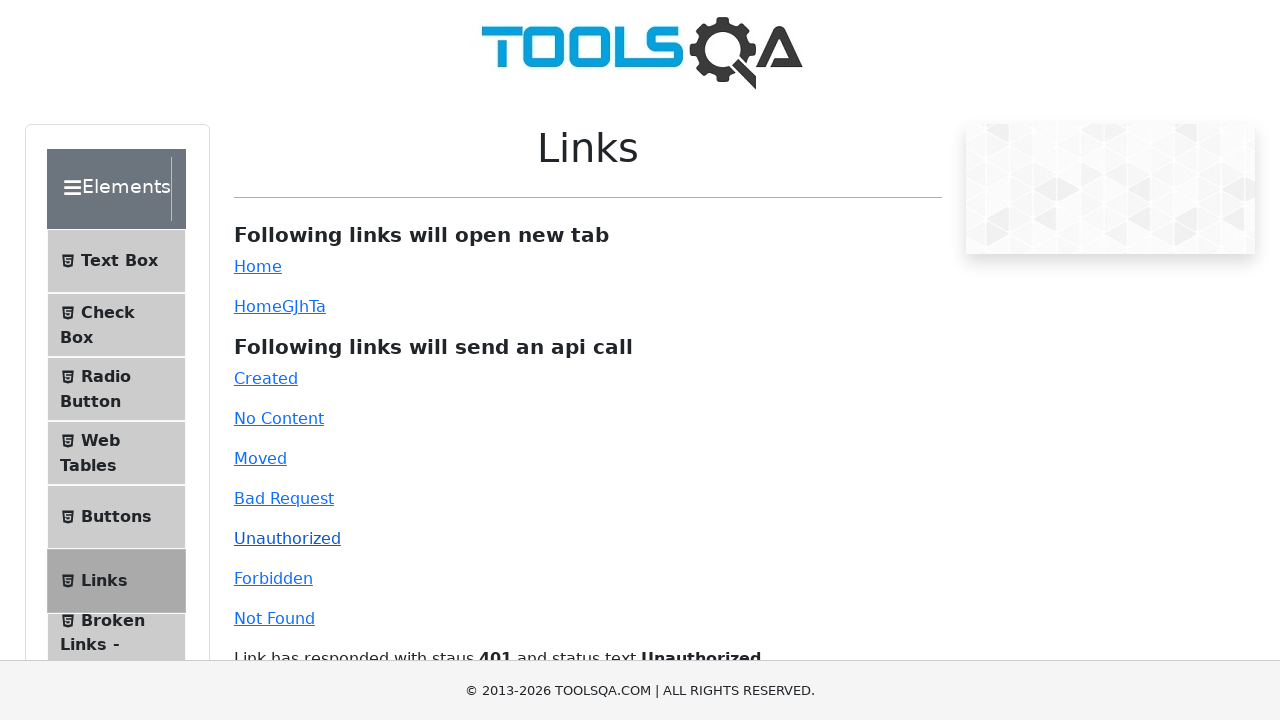

Verified 401 Unauthorized response status
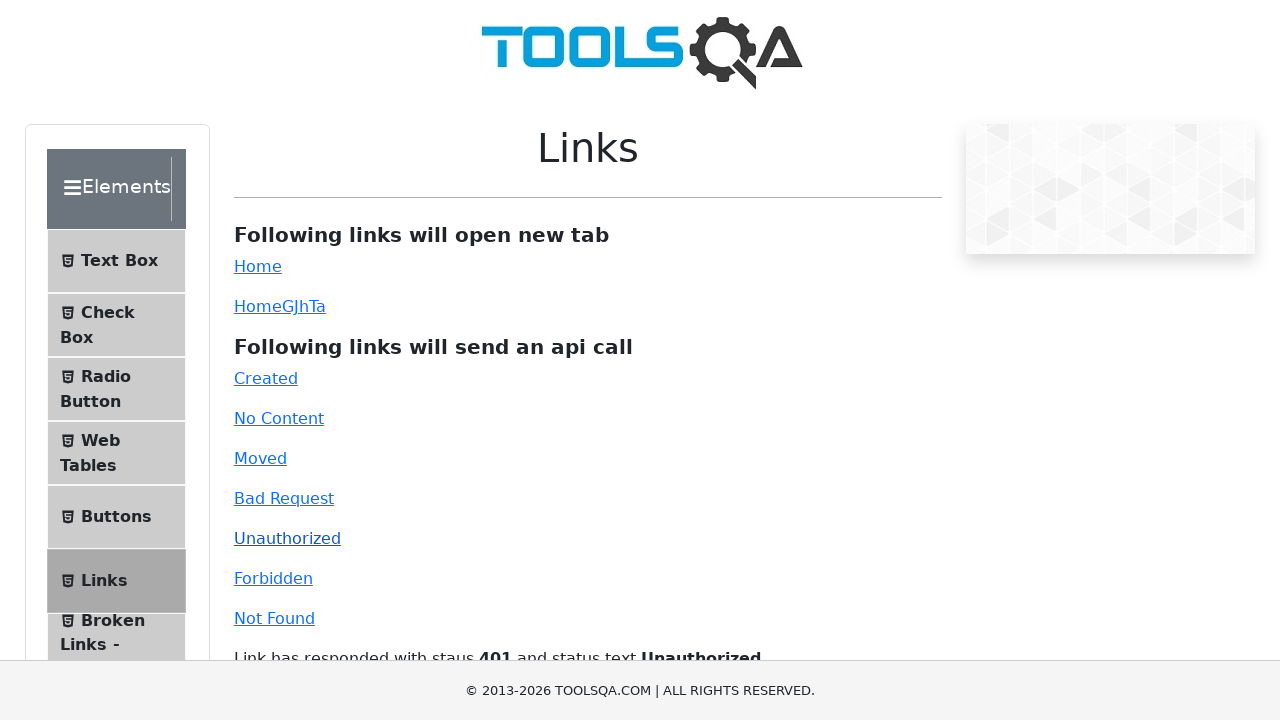

Clicked Forbidden link at (273, 578) on #forbidden
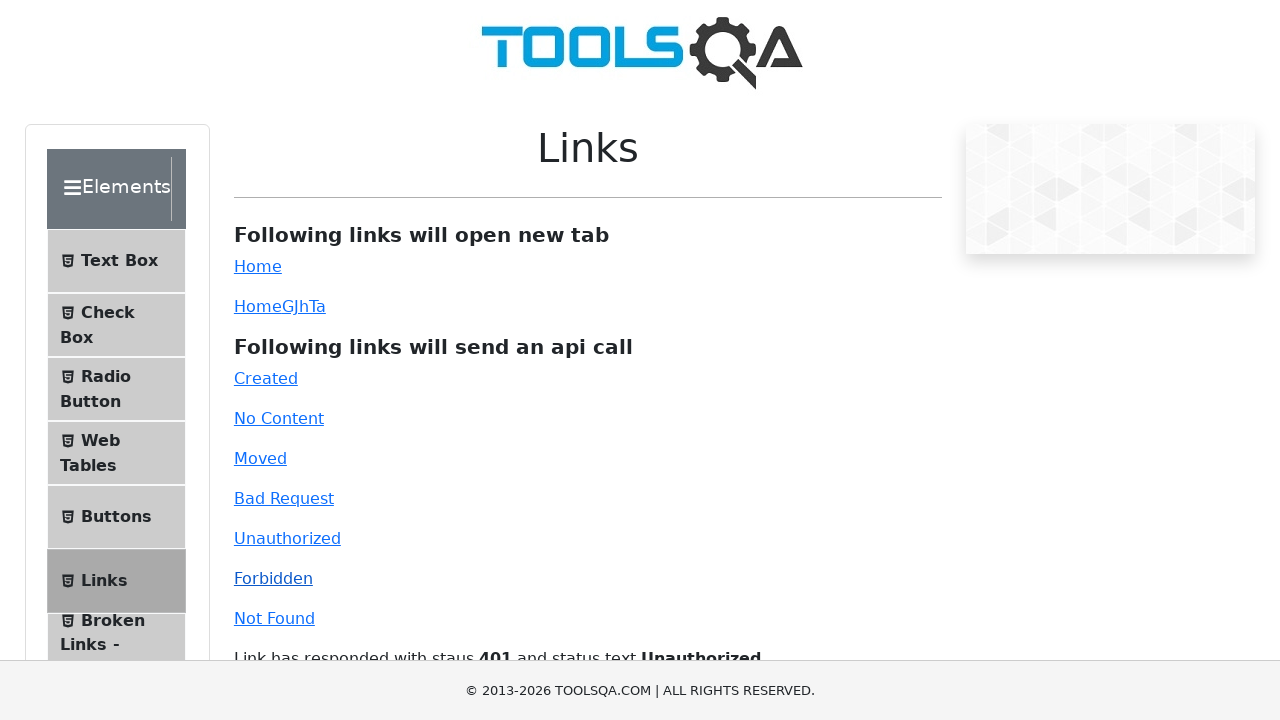

Verified 403 Forbidden response status
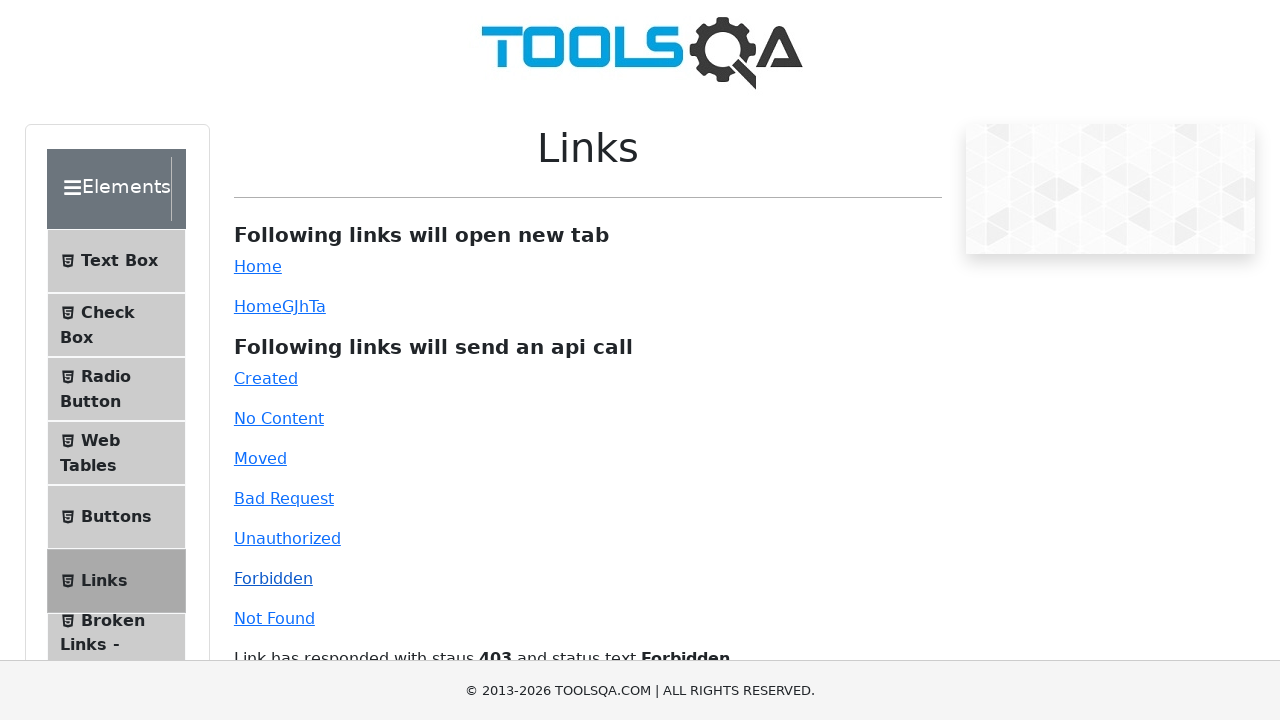

Clicked Not Found link at (274, 618) on #invalid-url
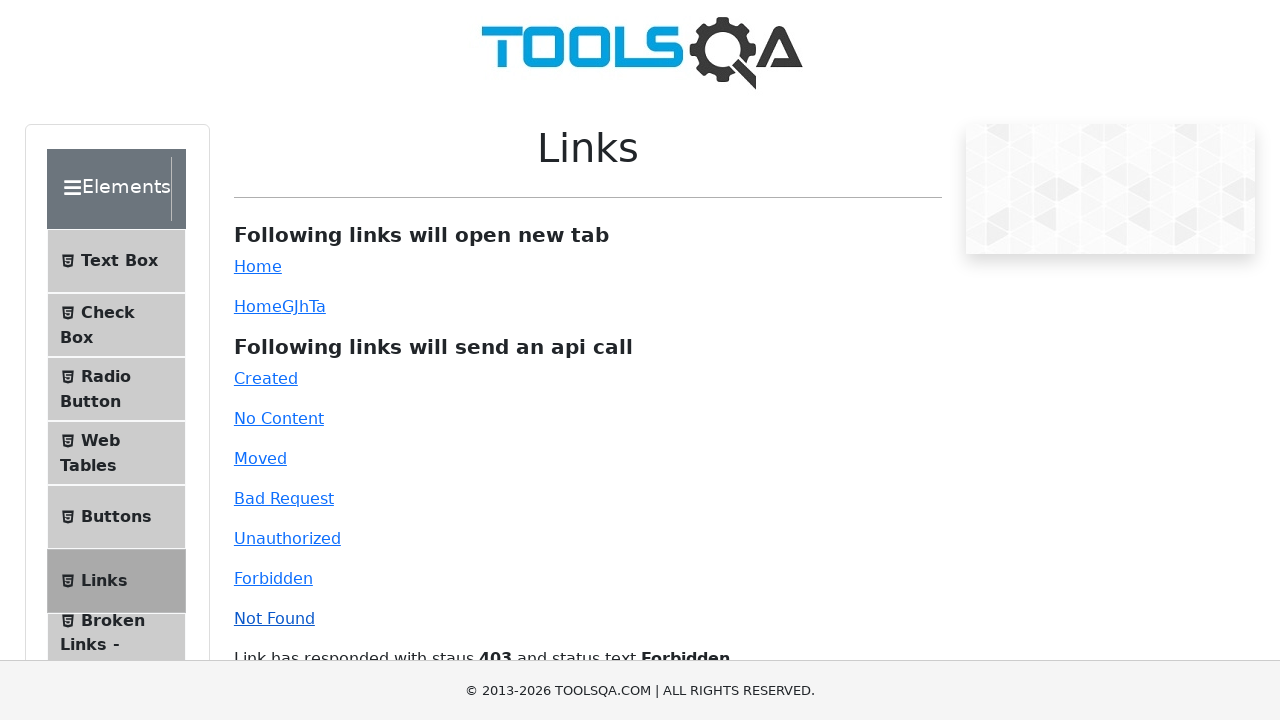

Verified 404 Not Found response status
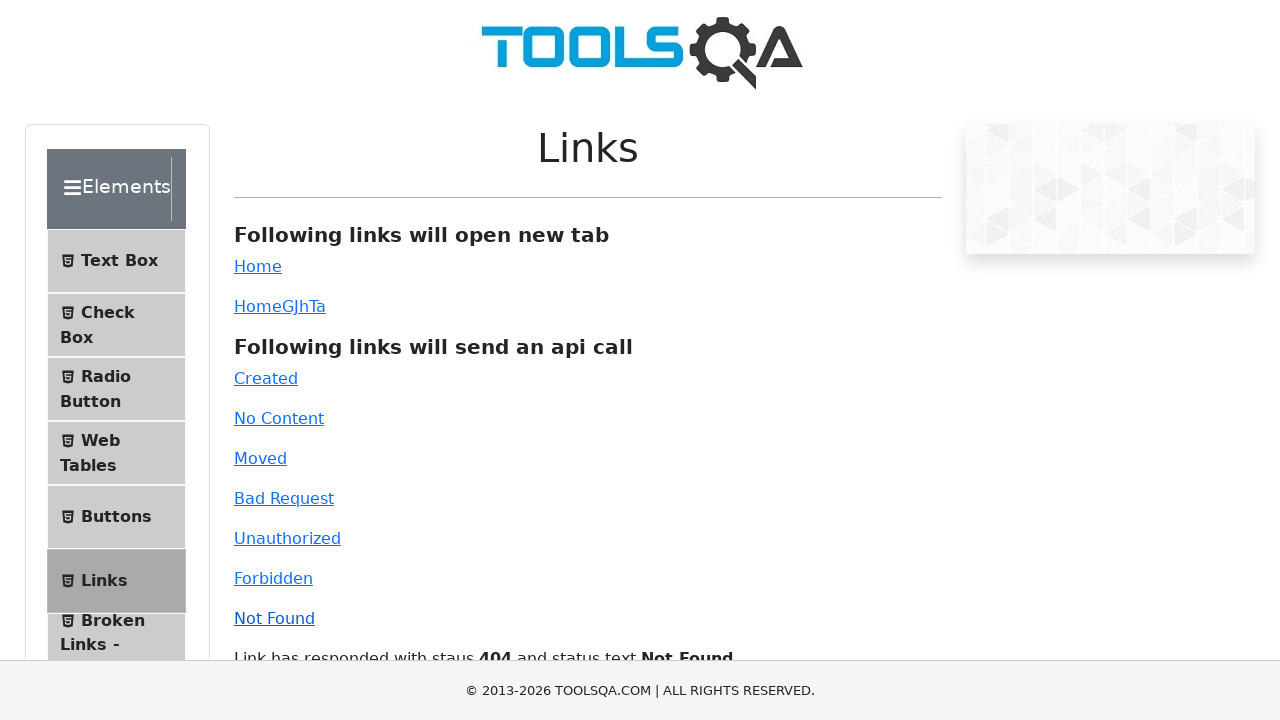

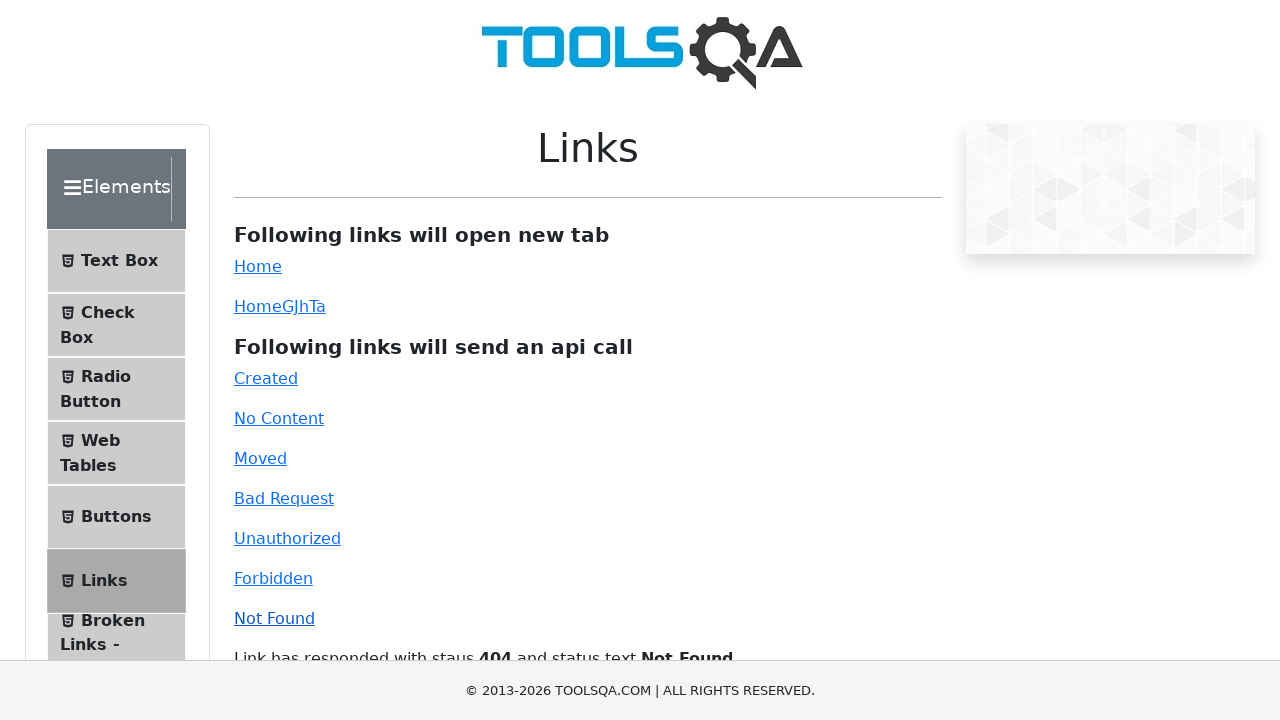